Tests mouse hover functionality by hovering over a dropdown button

Starting URL: https://testautomationpractice.blogspot.com/

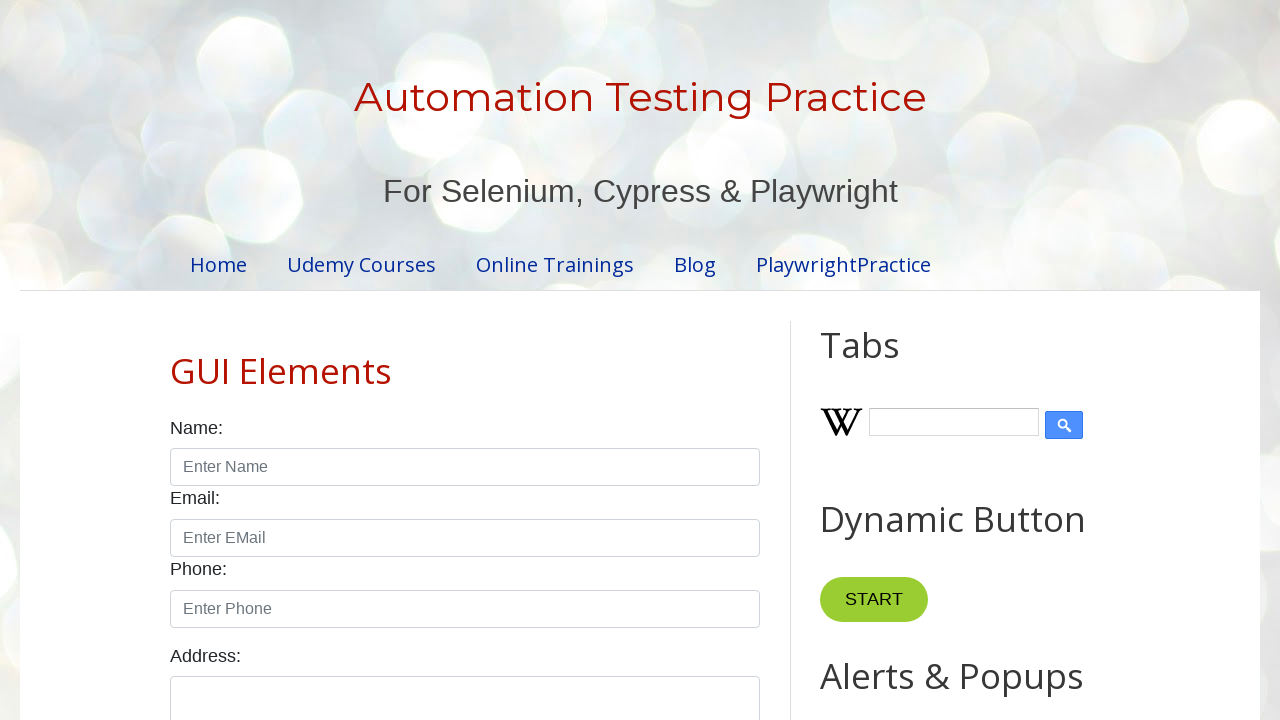

Hovered over the dropdown button at (868, 360) on xpath=//button[@class="dropbtn"]
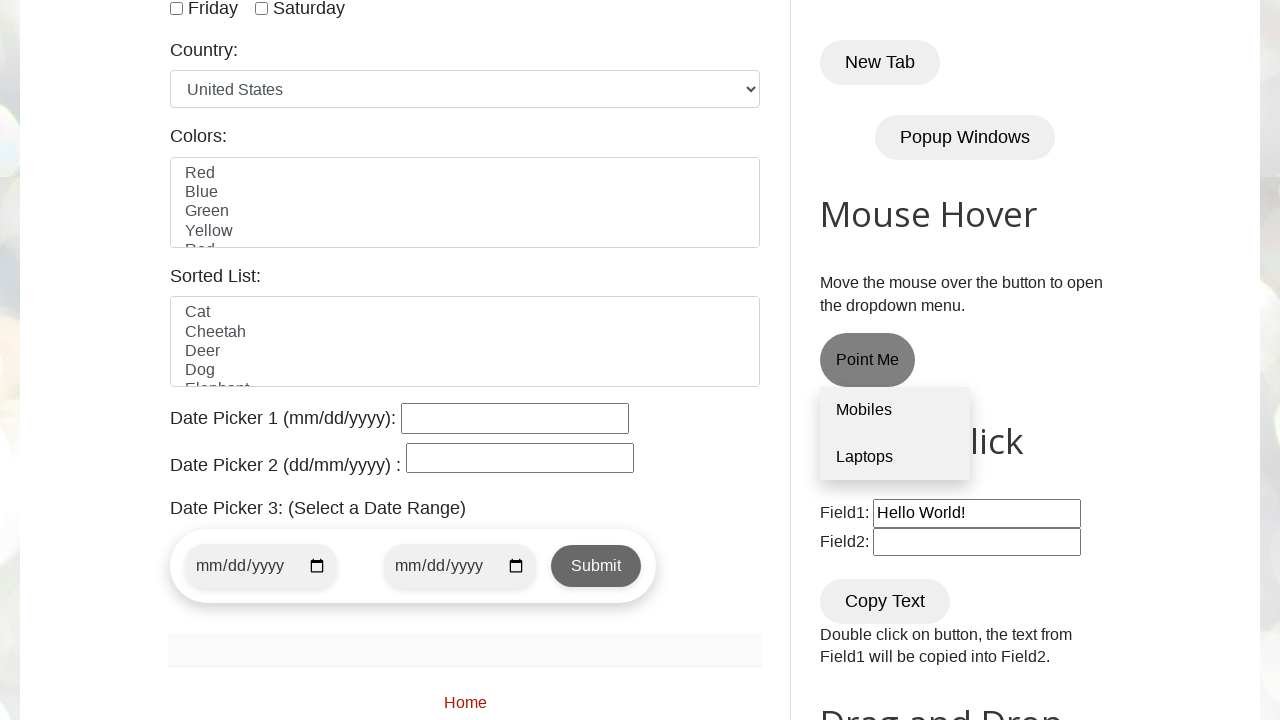

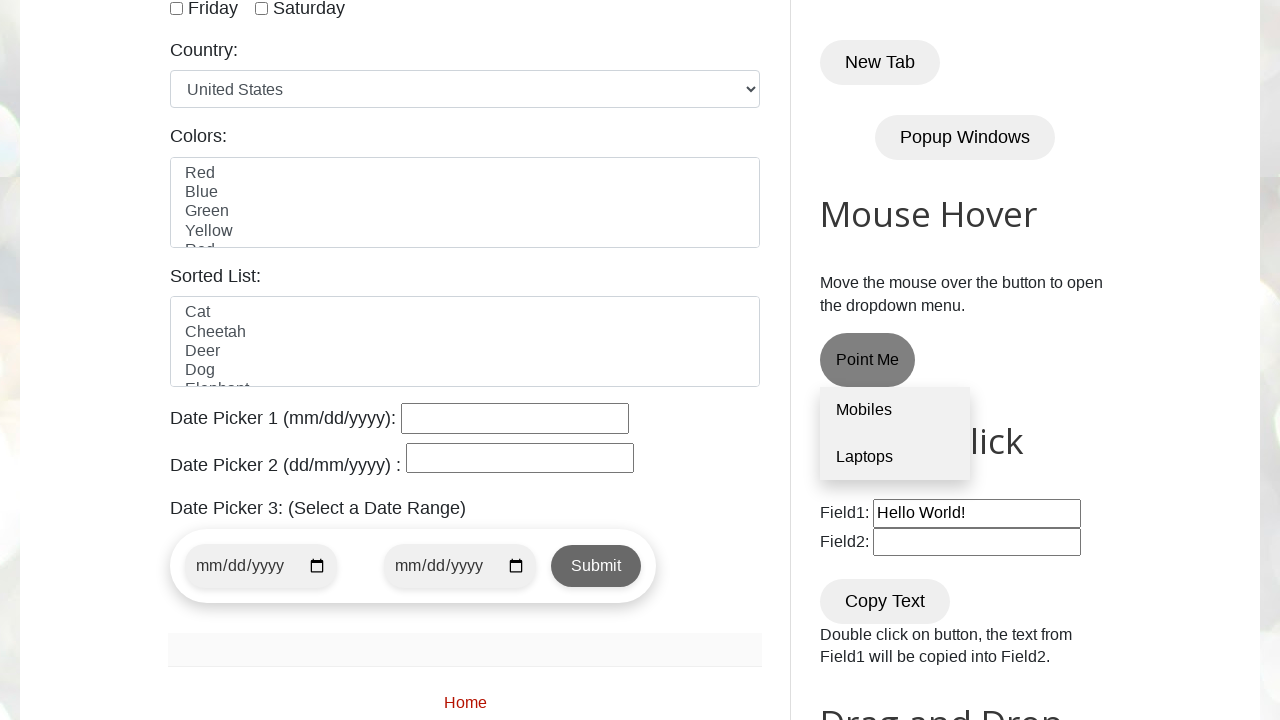